Tests radio button functionality by clicking the Yes and Impressive radio buttons and verifying the selection confirmation text appears correctly.

Starting URL: https://demoqa.com/radio-button

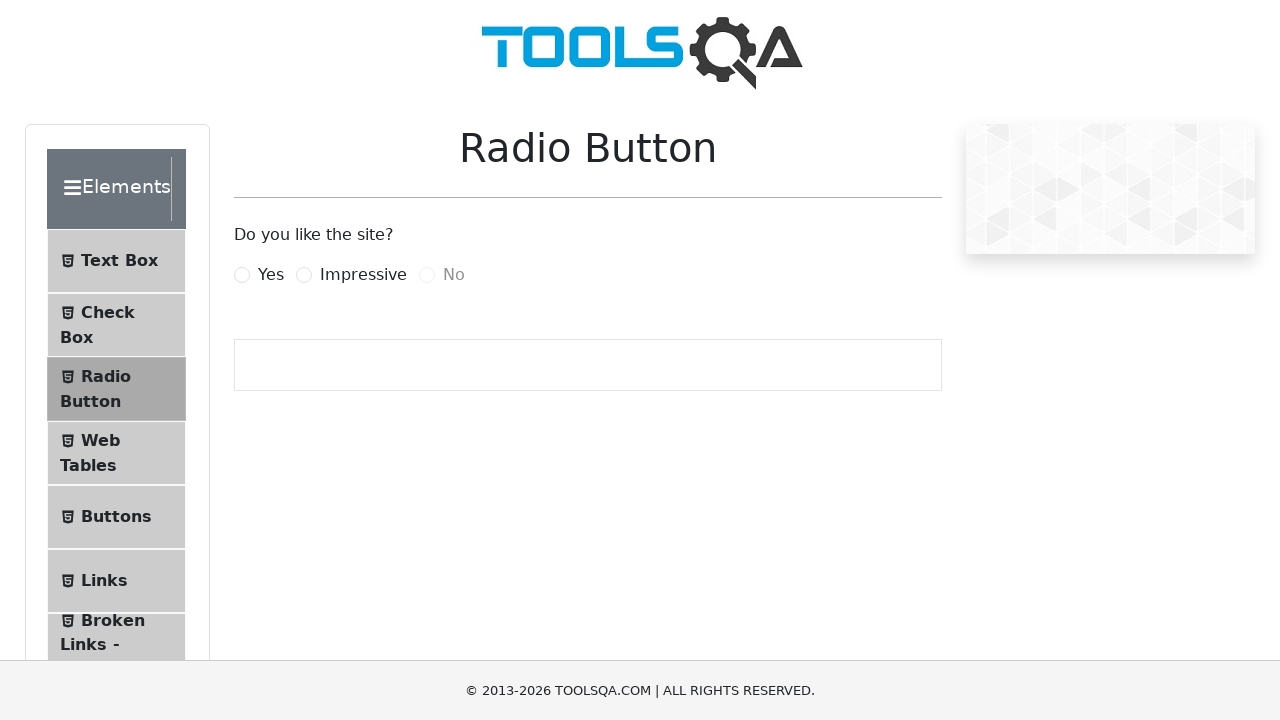

Clicked Yes radio button at (271, 275) on label[for='yesRadio']
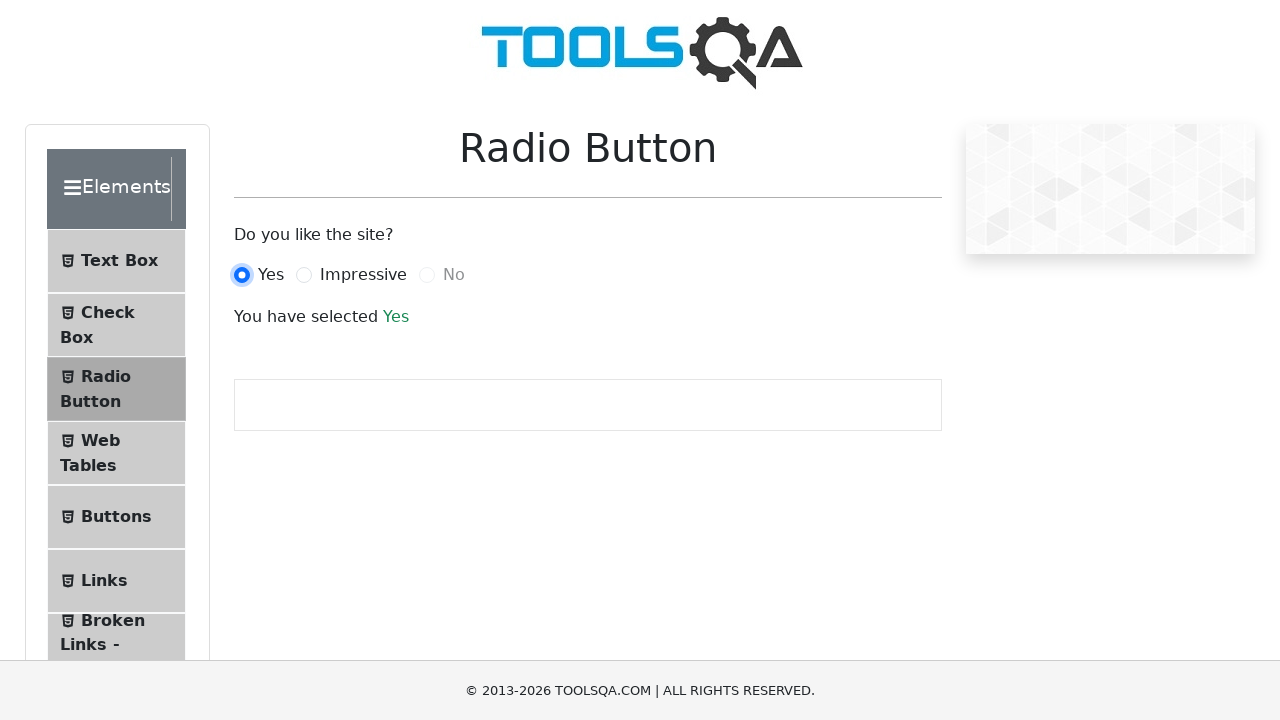

Selection confirmation text appeared after clicking Yes
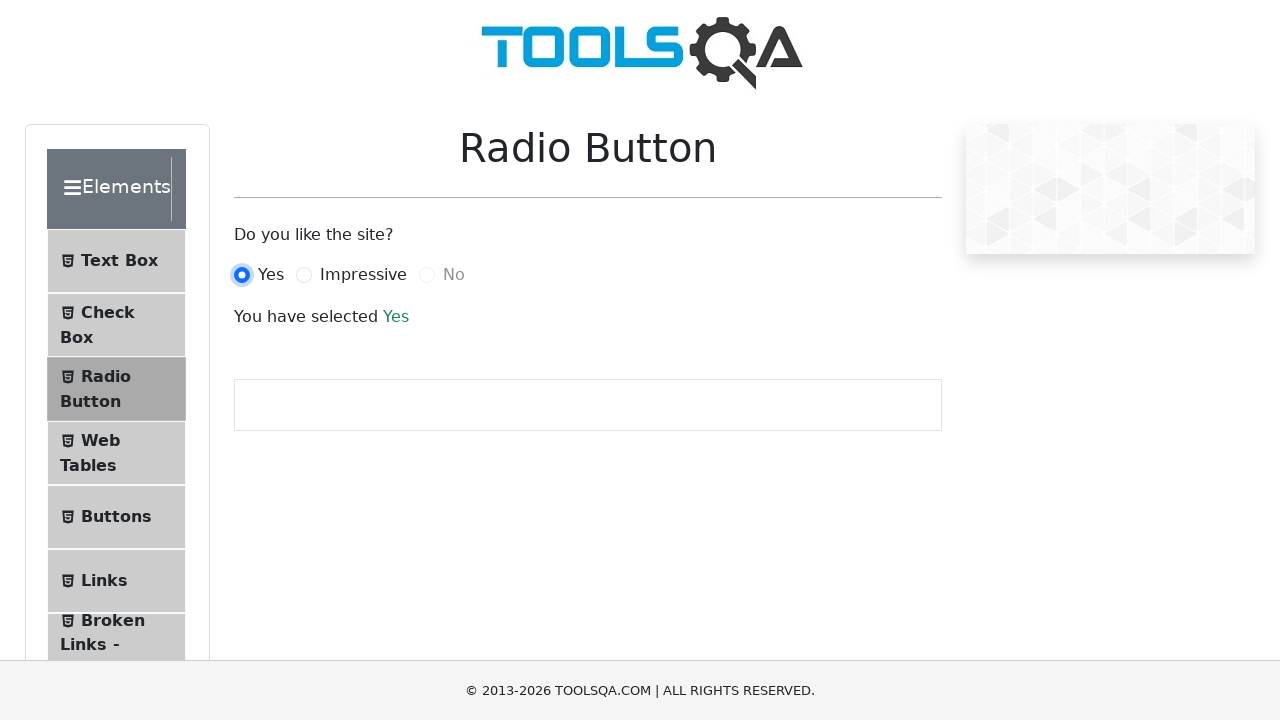

Clicked Impressive radio button at (363, 275) on label[for='impressiveRadio']
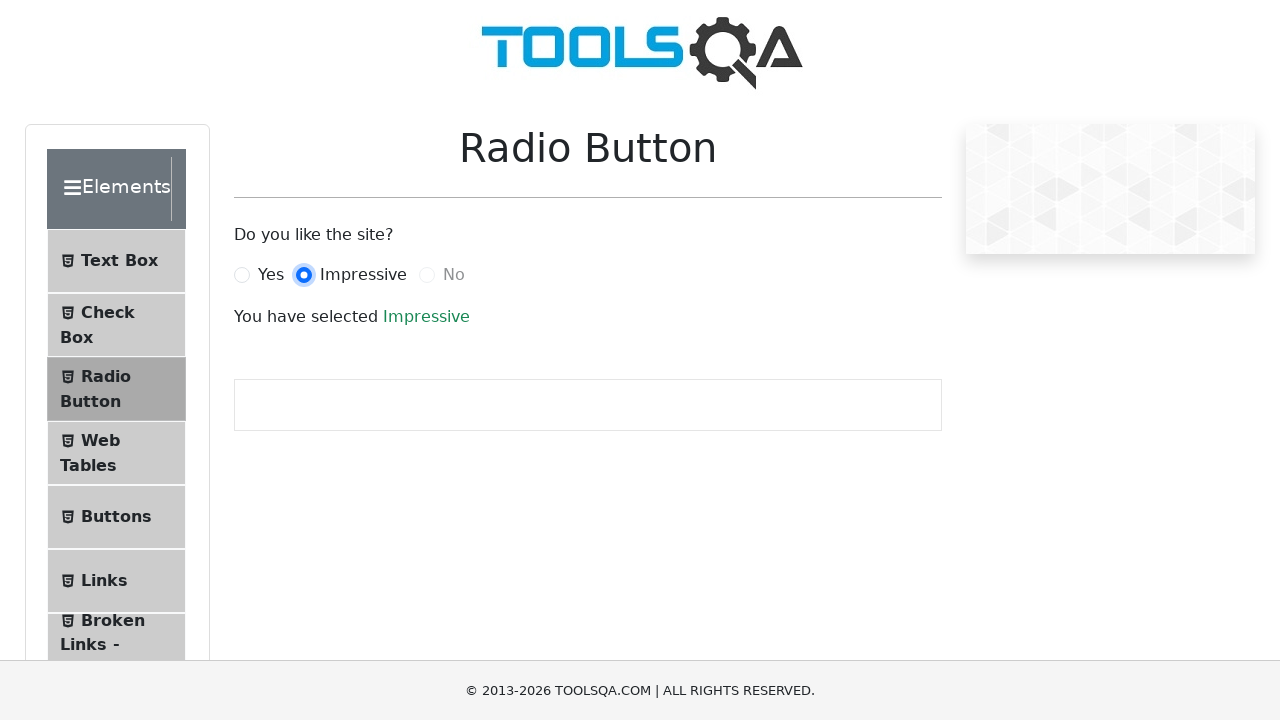

Selection confirmation text updated after clicking Impressive
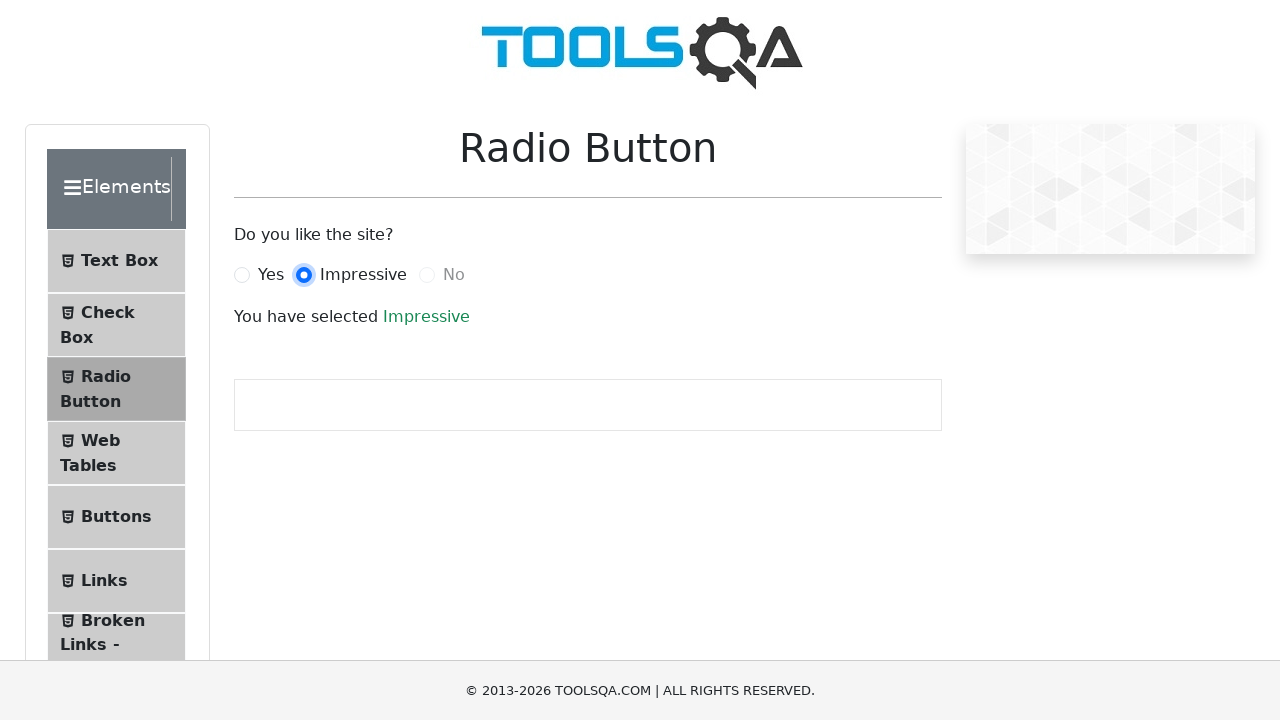

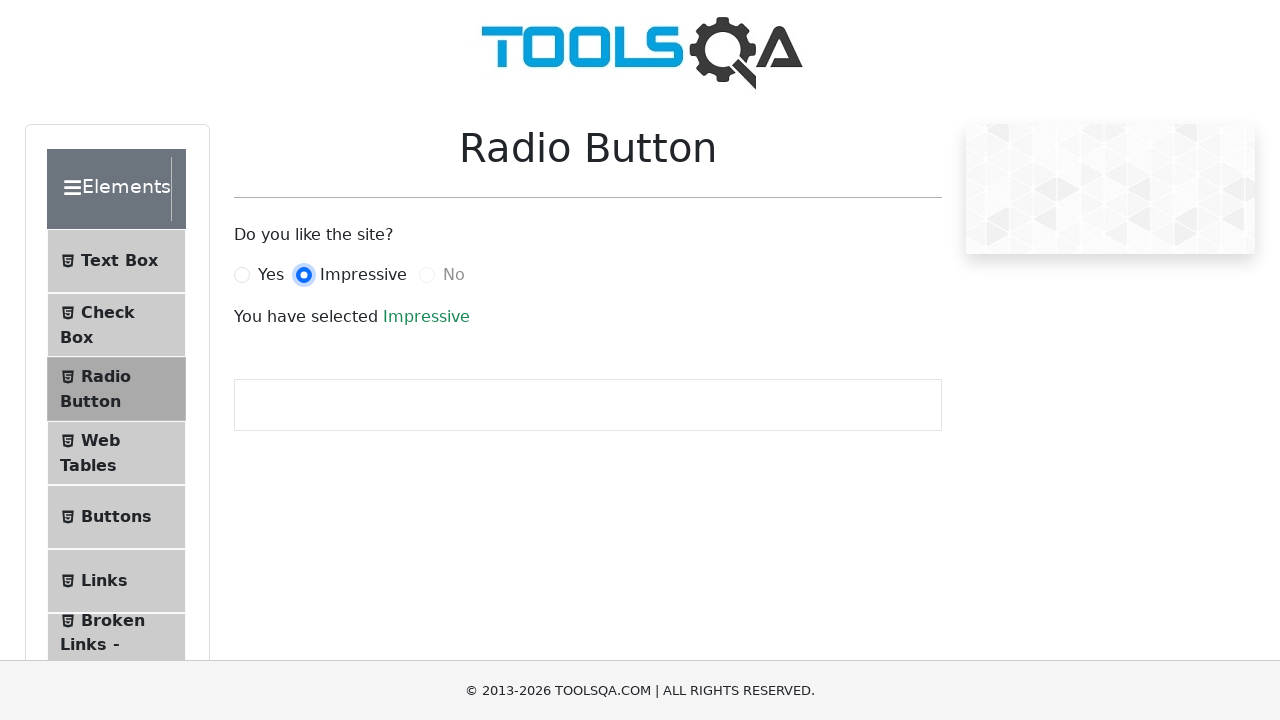